Tests drag and drop functionality by dragging column A to column B on a practice page

Starting URL: https://the-internet.herokuapp.com/drag_and_drop

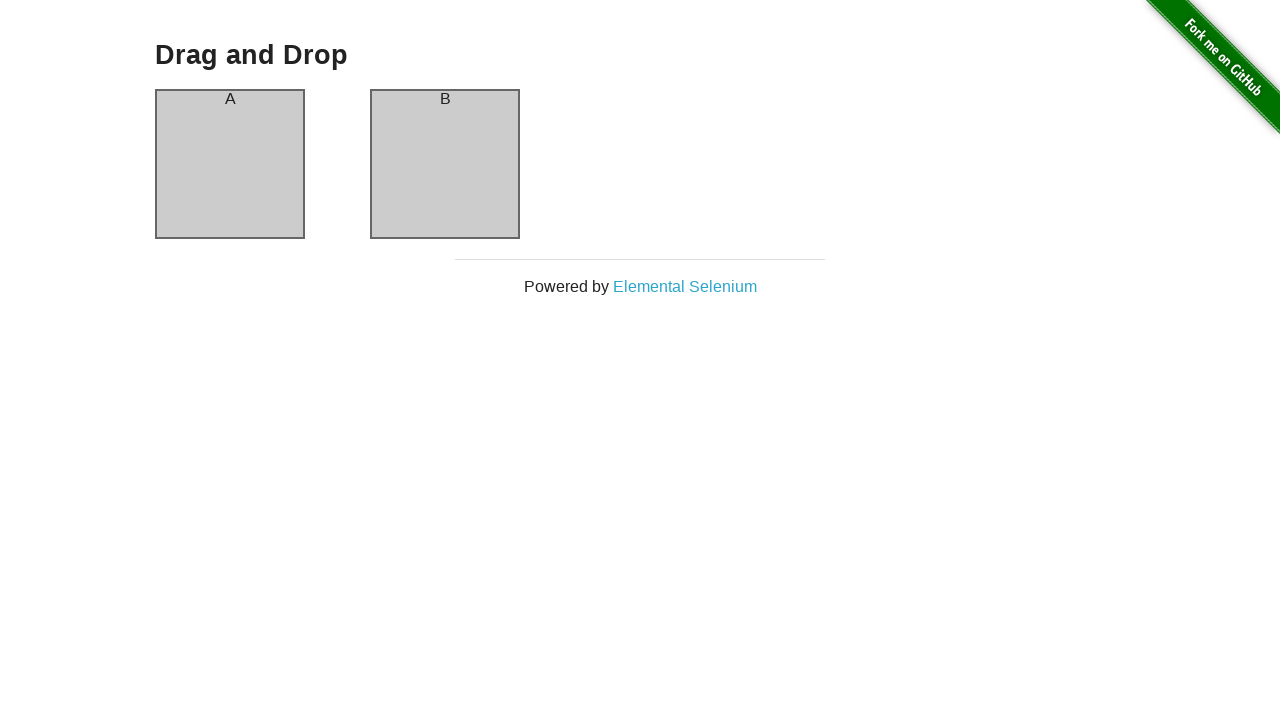

Navigated to drag and drop practice page
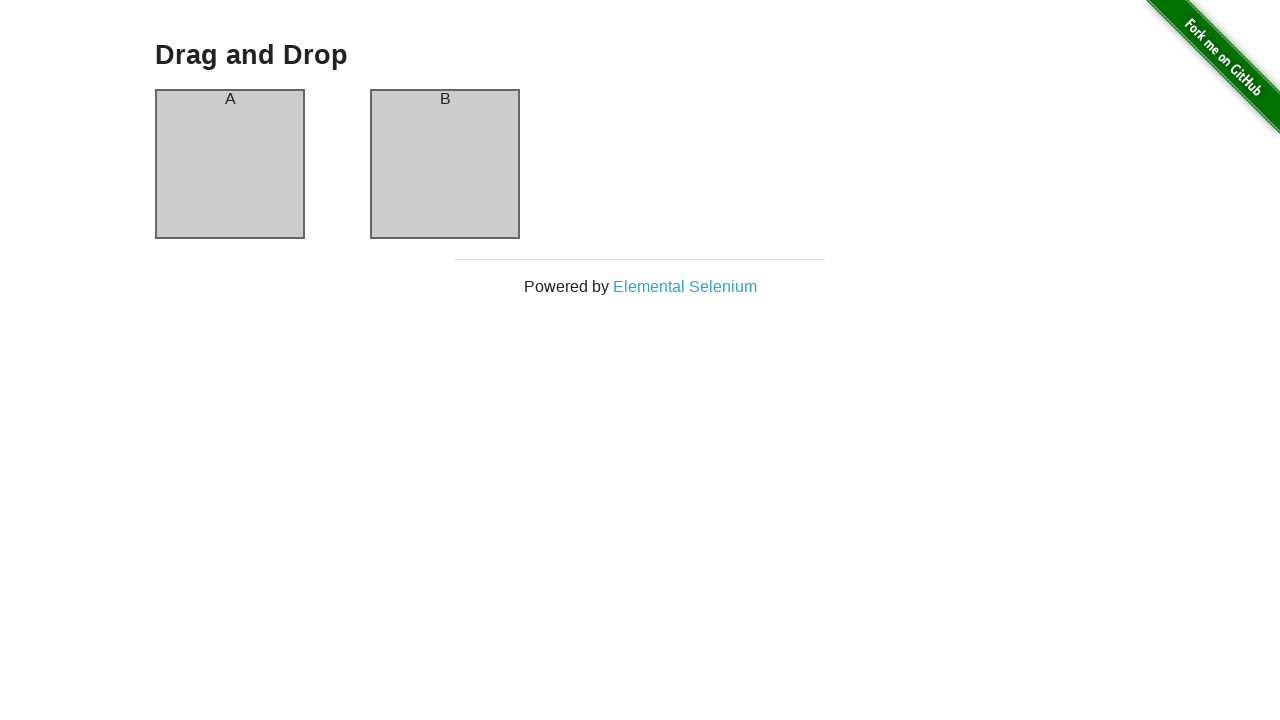

Dragged column A to column B at (445, 164)
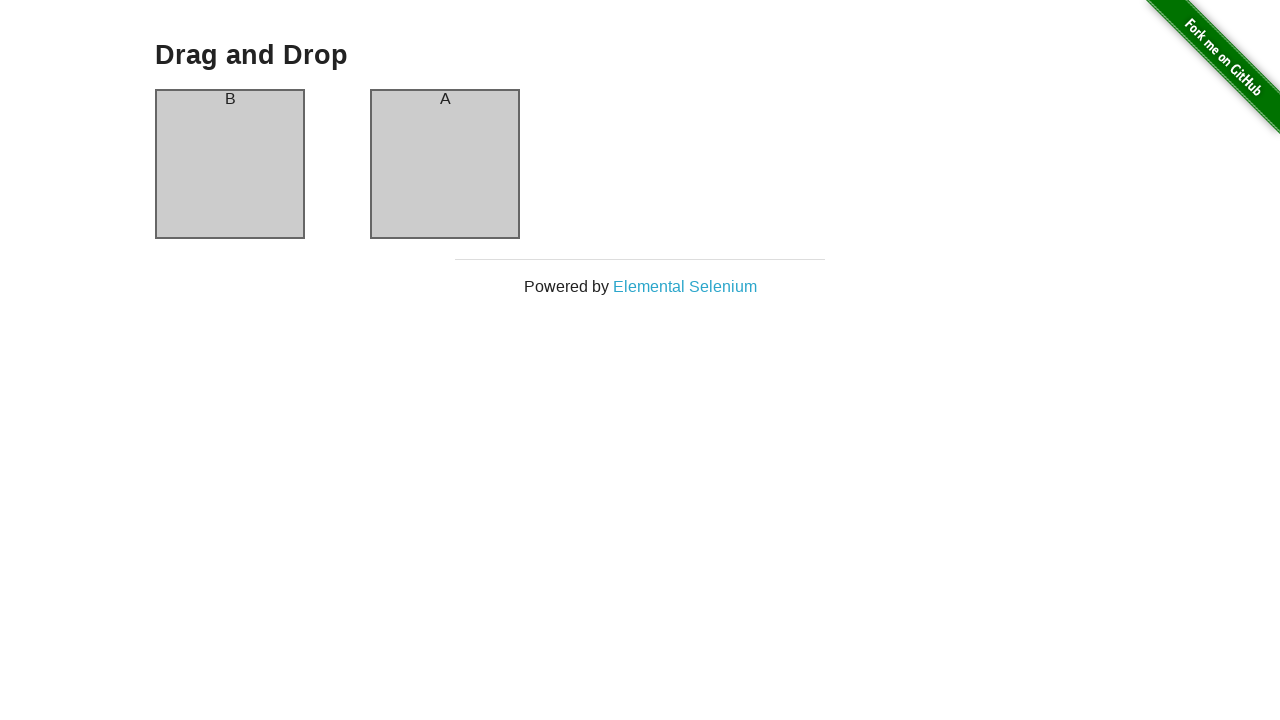

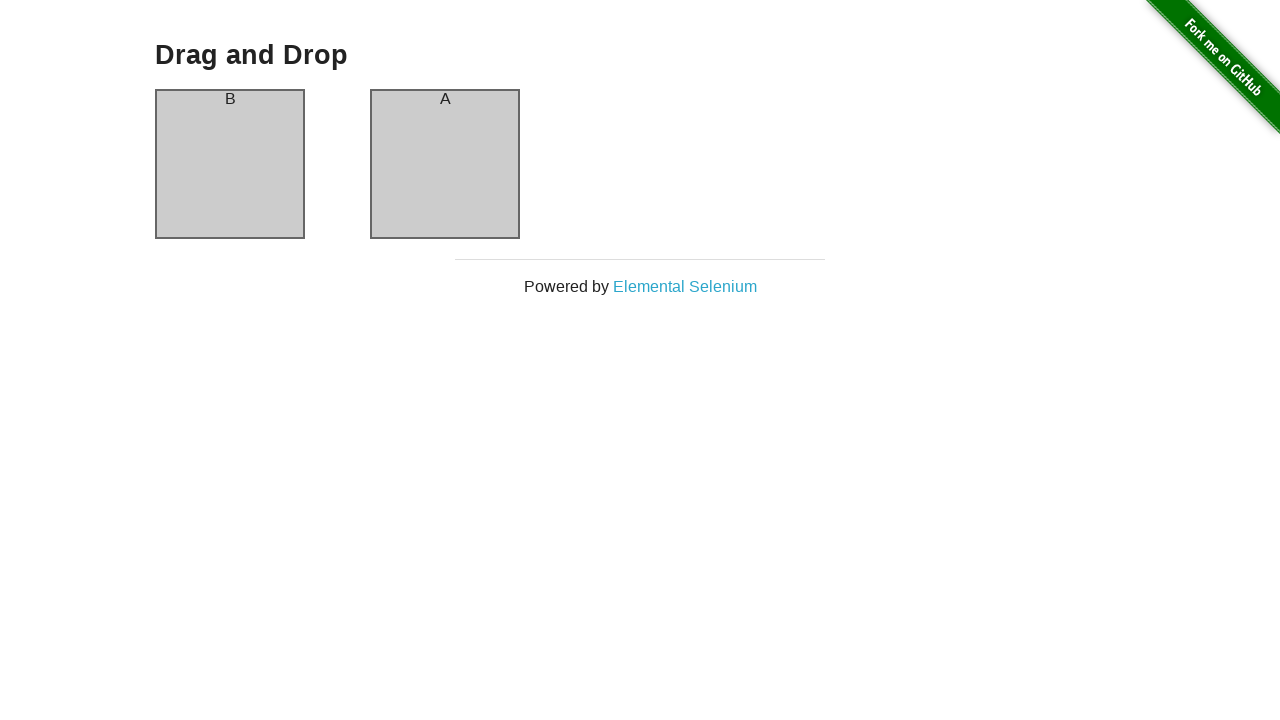